Tests drag and drop functionality within an iframe on jQuery UI demo page, then navigates to the About page

Starting URL: https://jqueryui.com/droppable

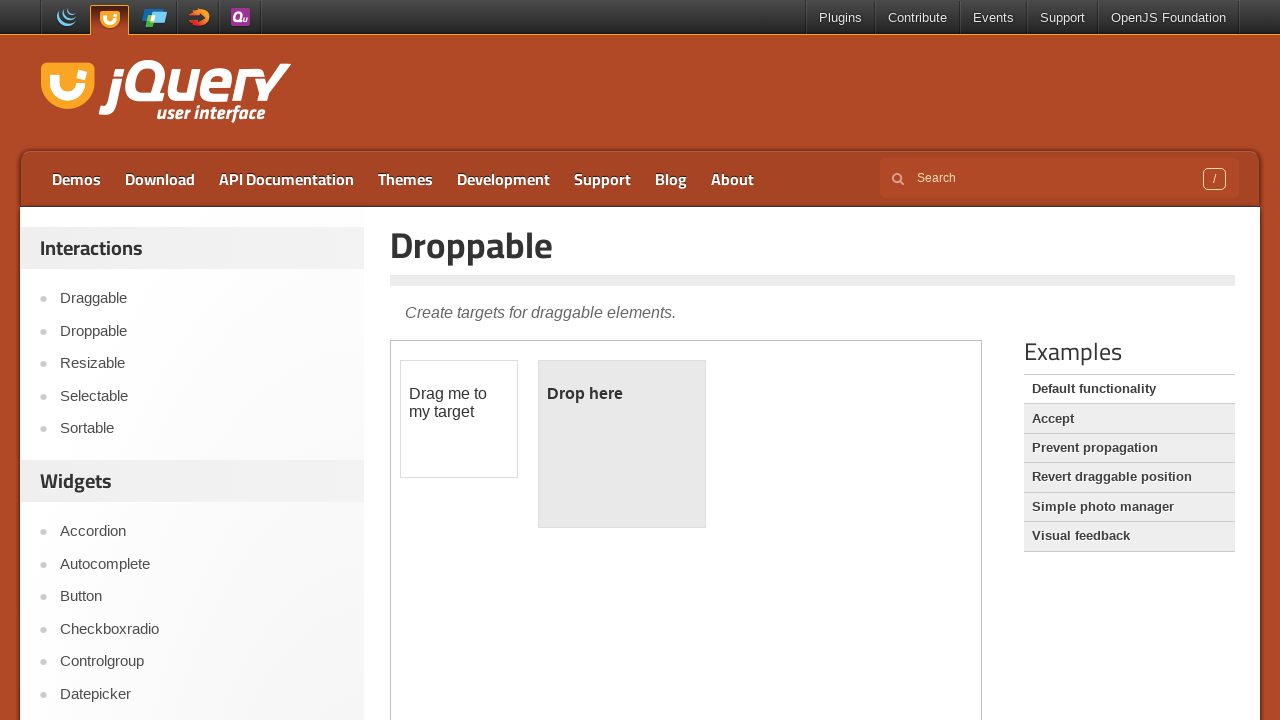

Retrieved all iframe elements from the page
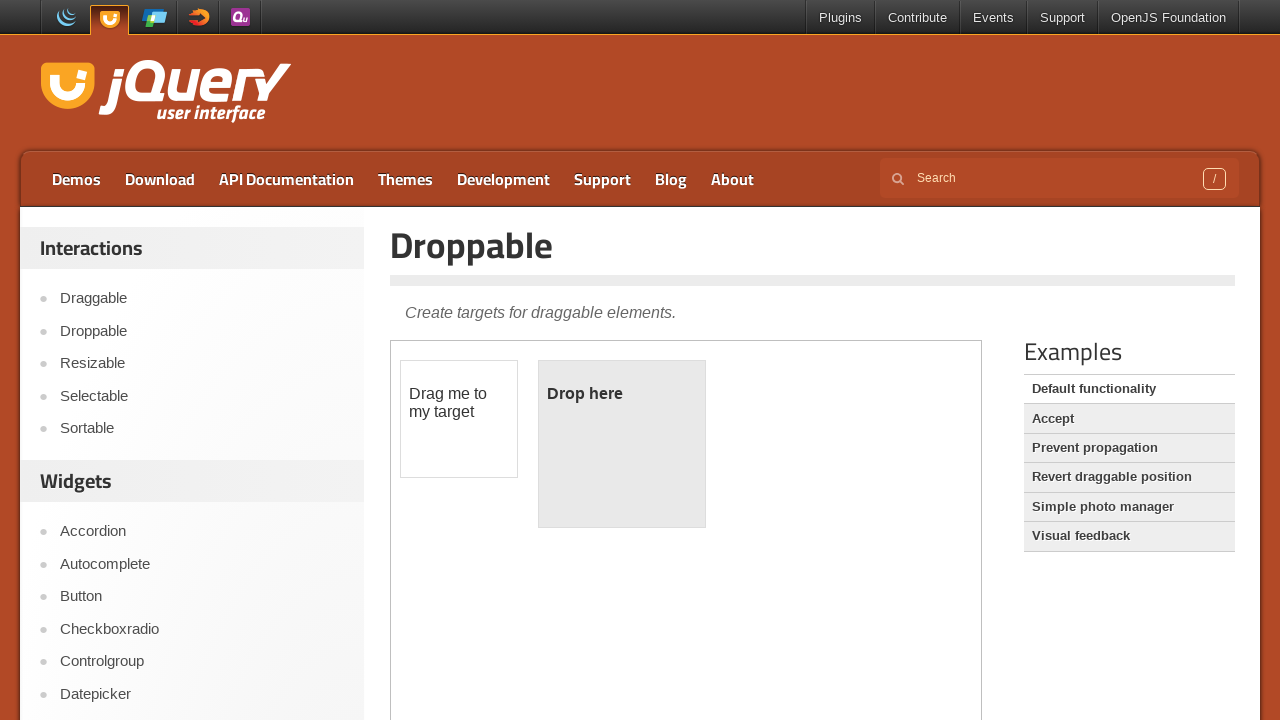

Found 1 iframes on the webpage
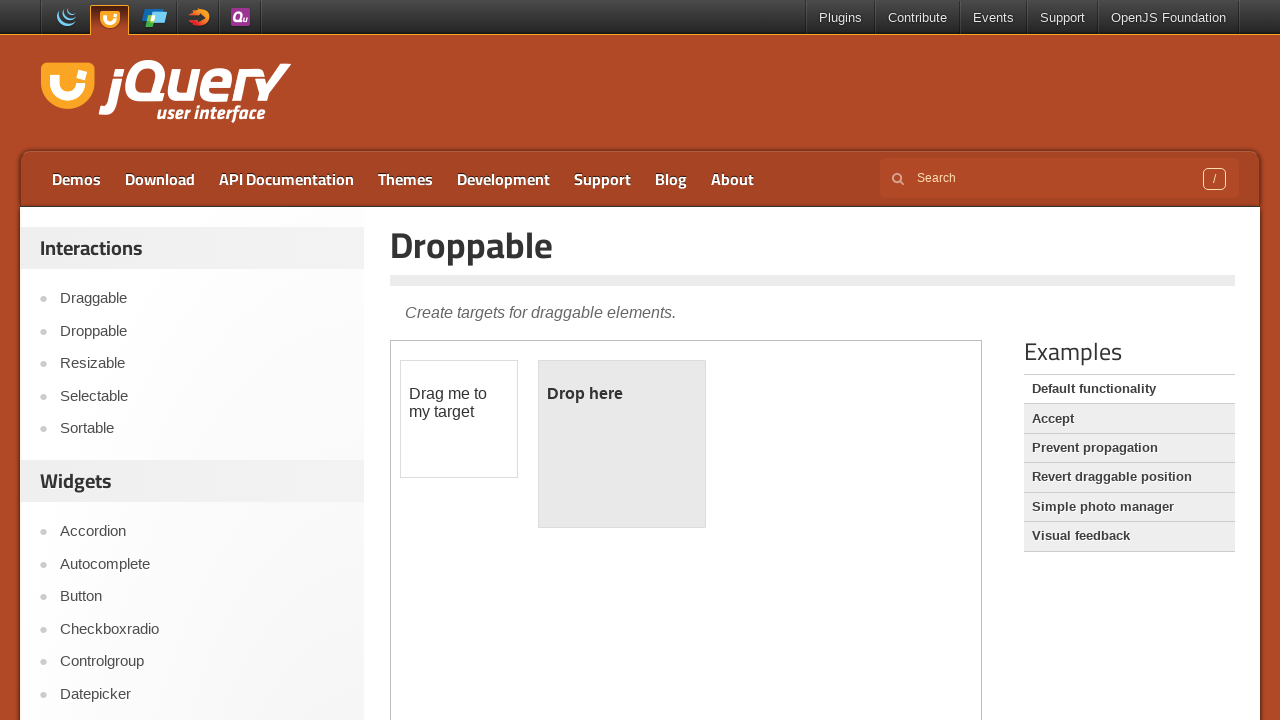

Located the first iframe containing drag and drop demo
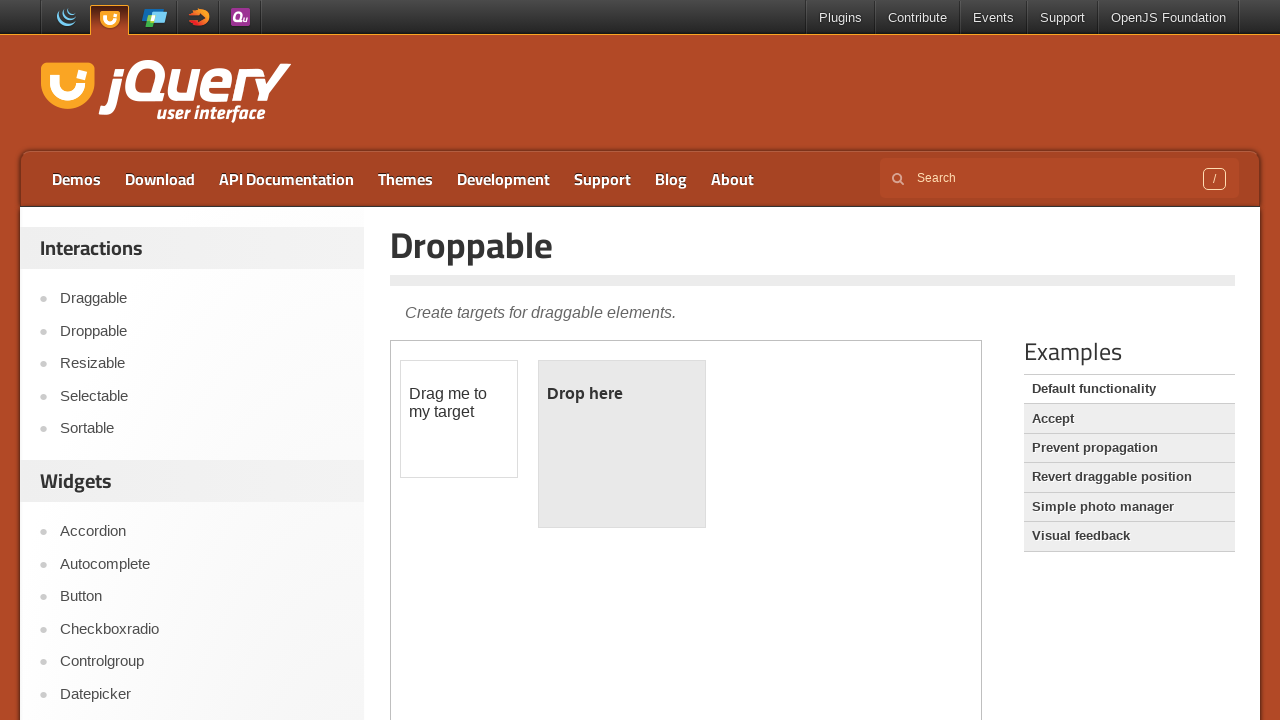

Located the draggable element (#draggable) within the iframe
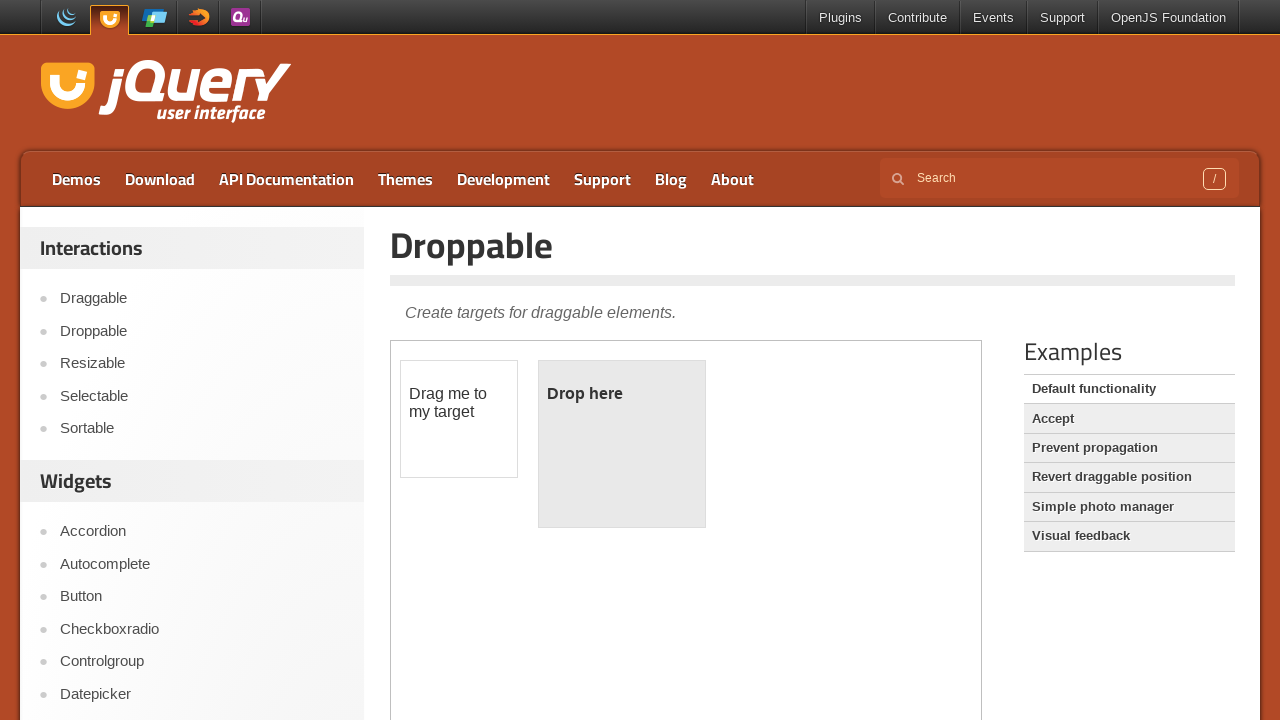

Located the droppable element (#droppable) within the iframe
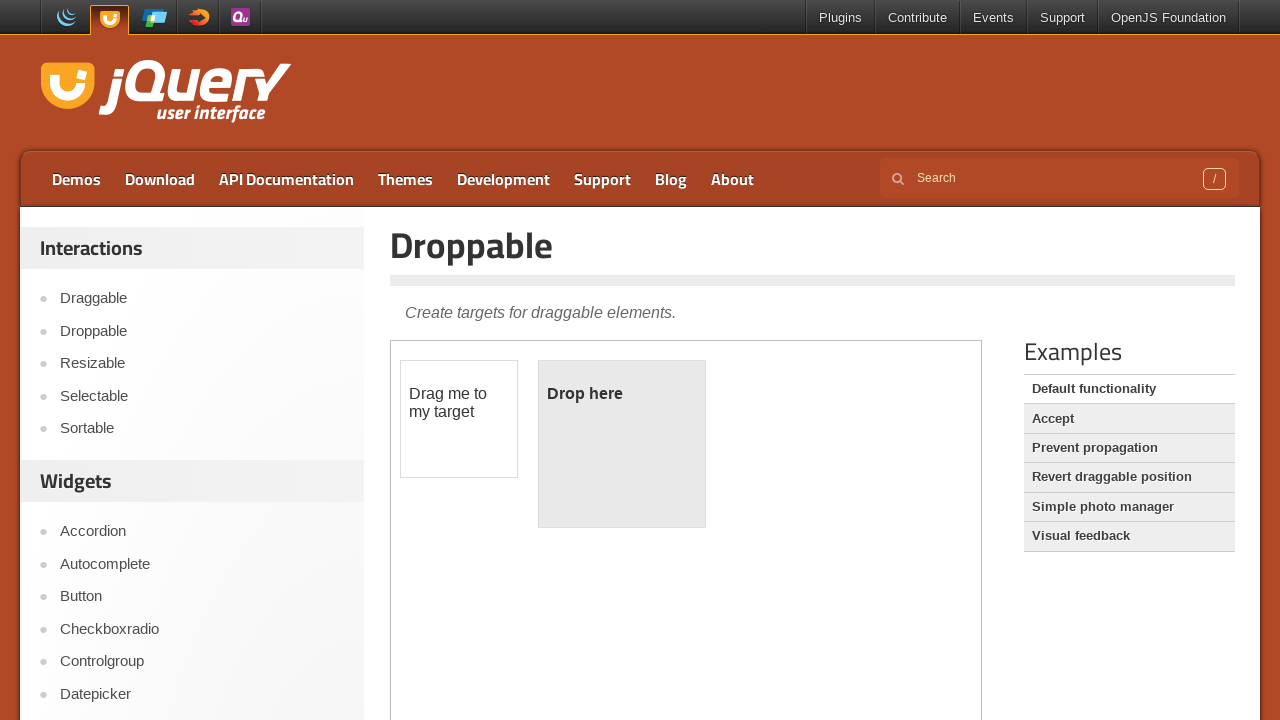

Performed drag and drop action from draggable to droppable element at (622, 444)
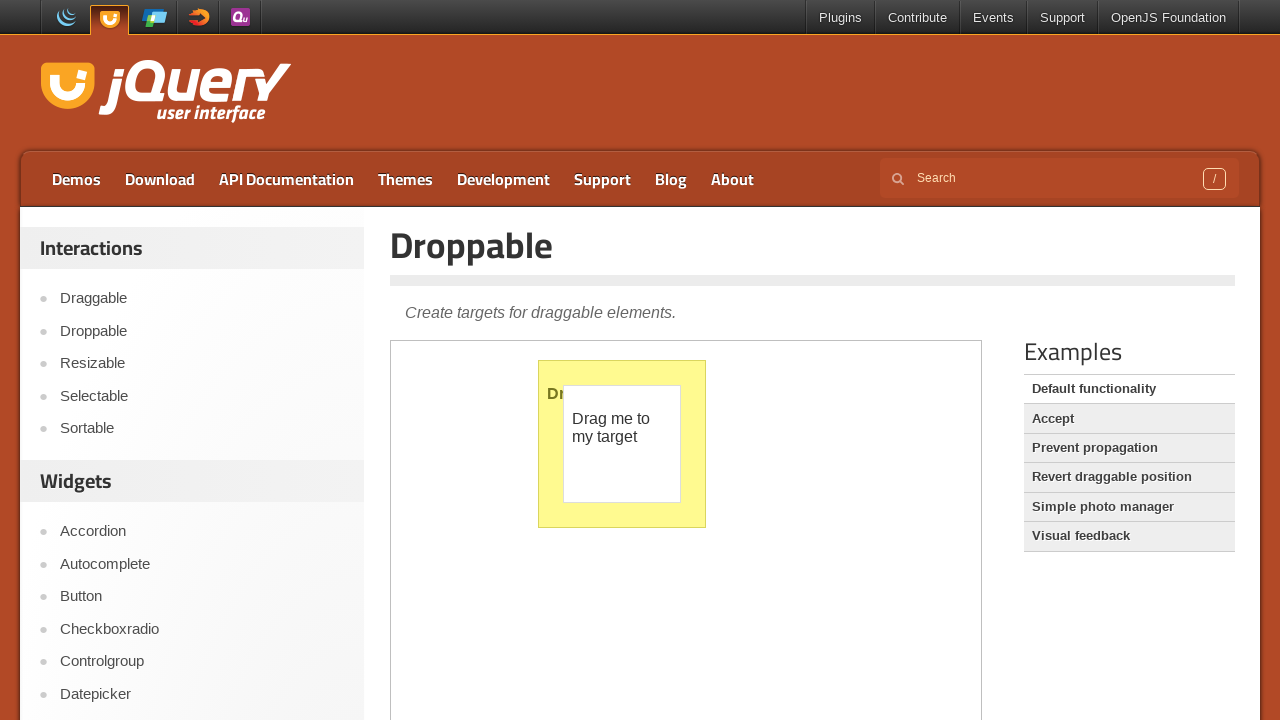

Clicked on the About link in the main page at (732, 179) on text=About
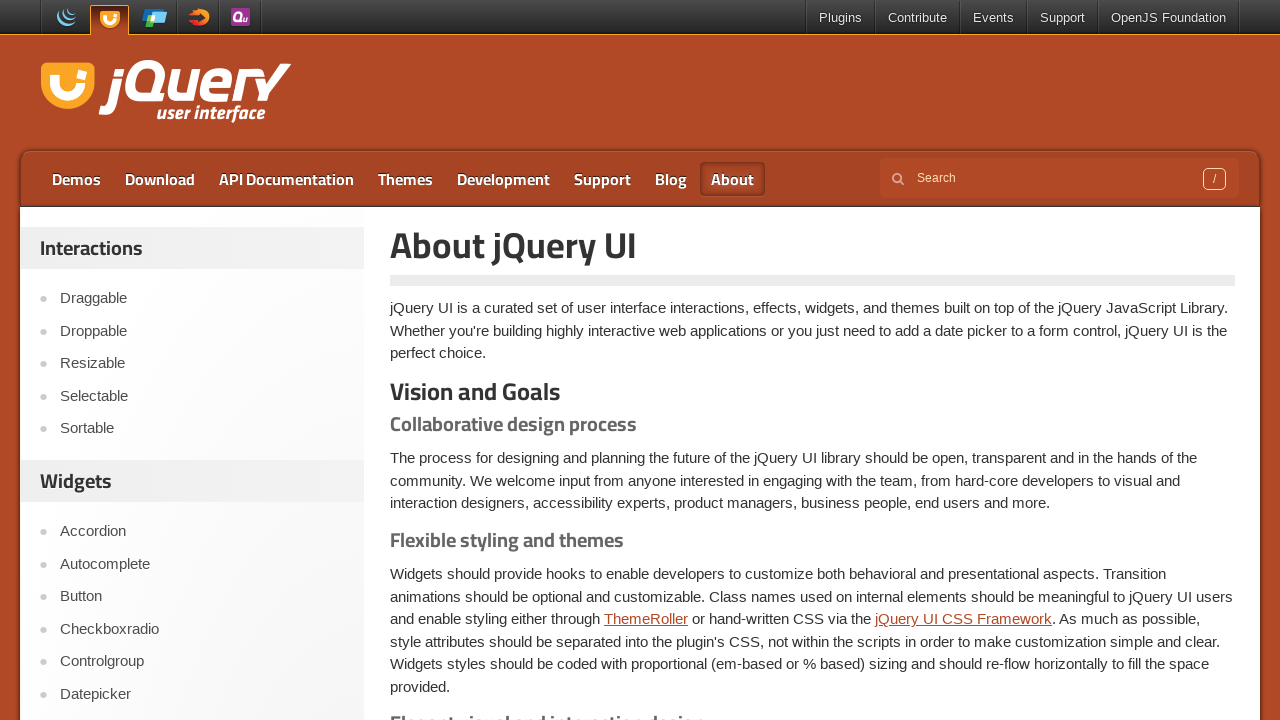

Retrieved page title: About jQuery UI | jQuery UI
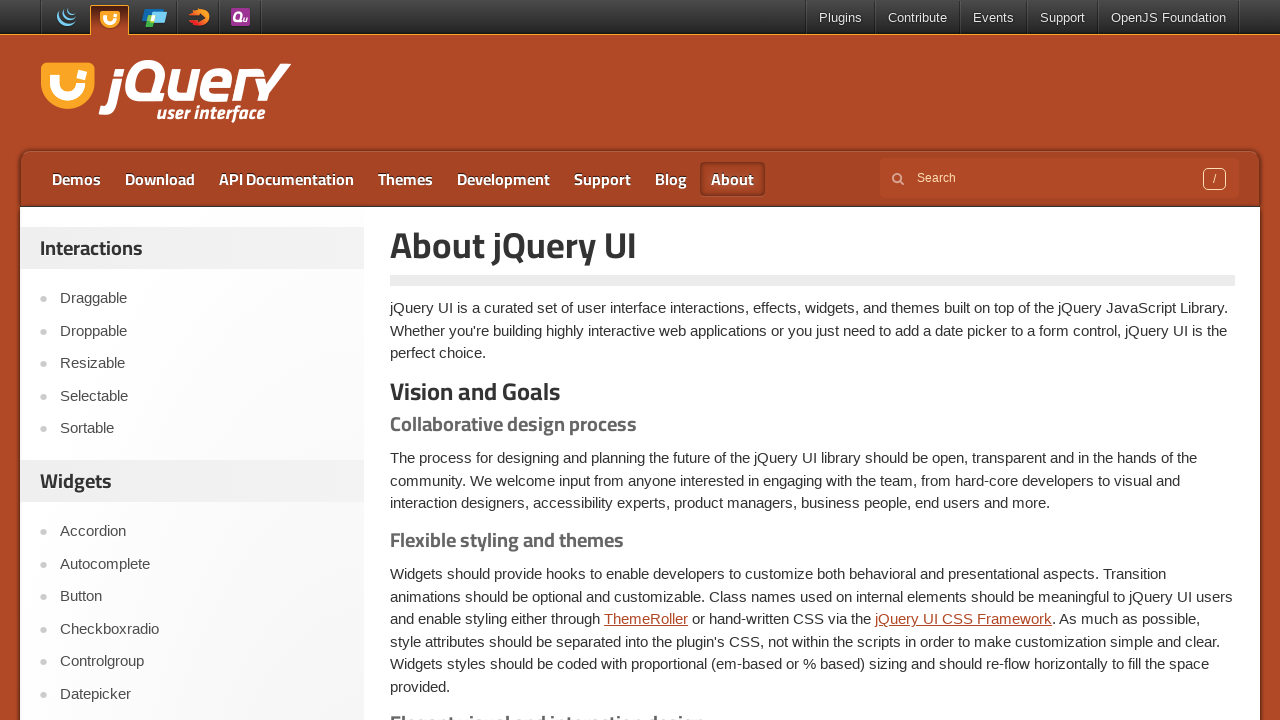

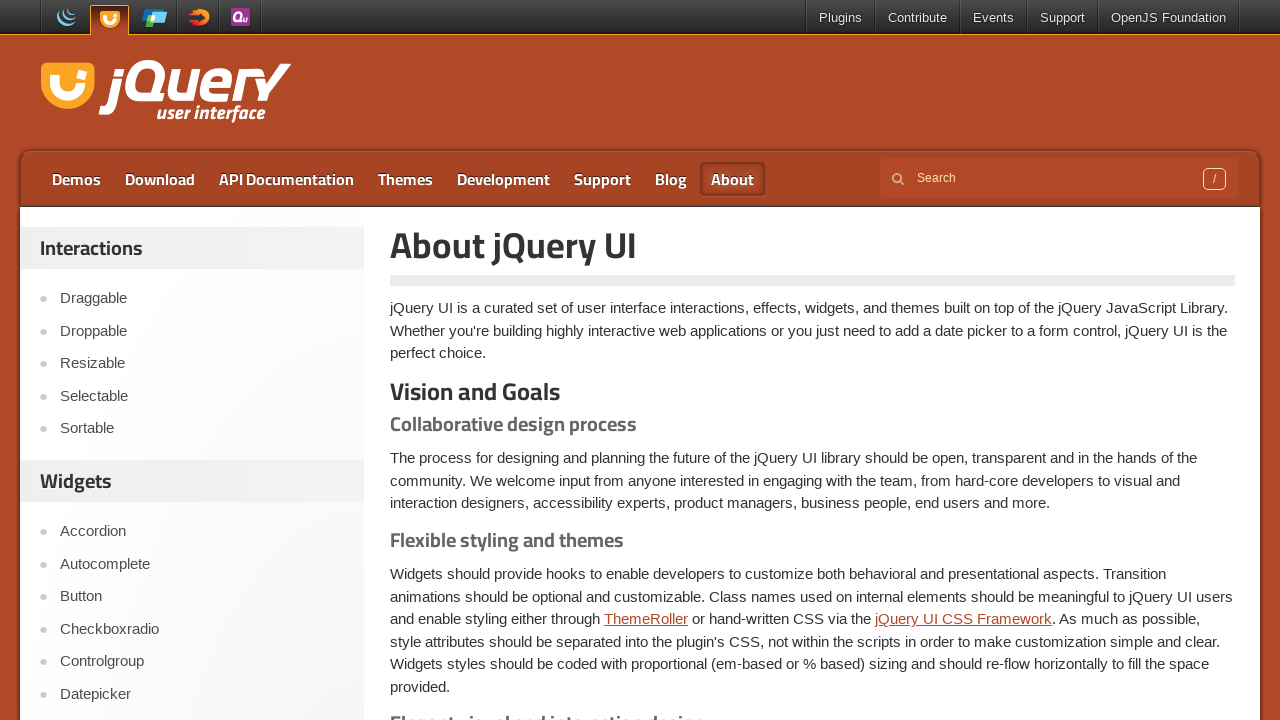